Tests dropdown selection functionality by selecting currency options using different methods (by index, visible text, and value)

Starting URL: https://rahulshettyacademy.com/dropdownsPractise/

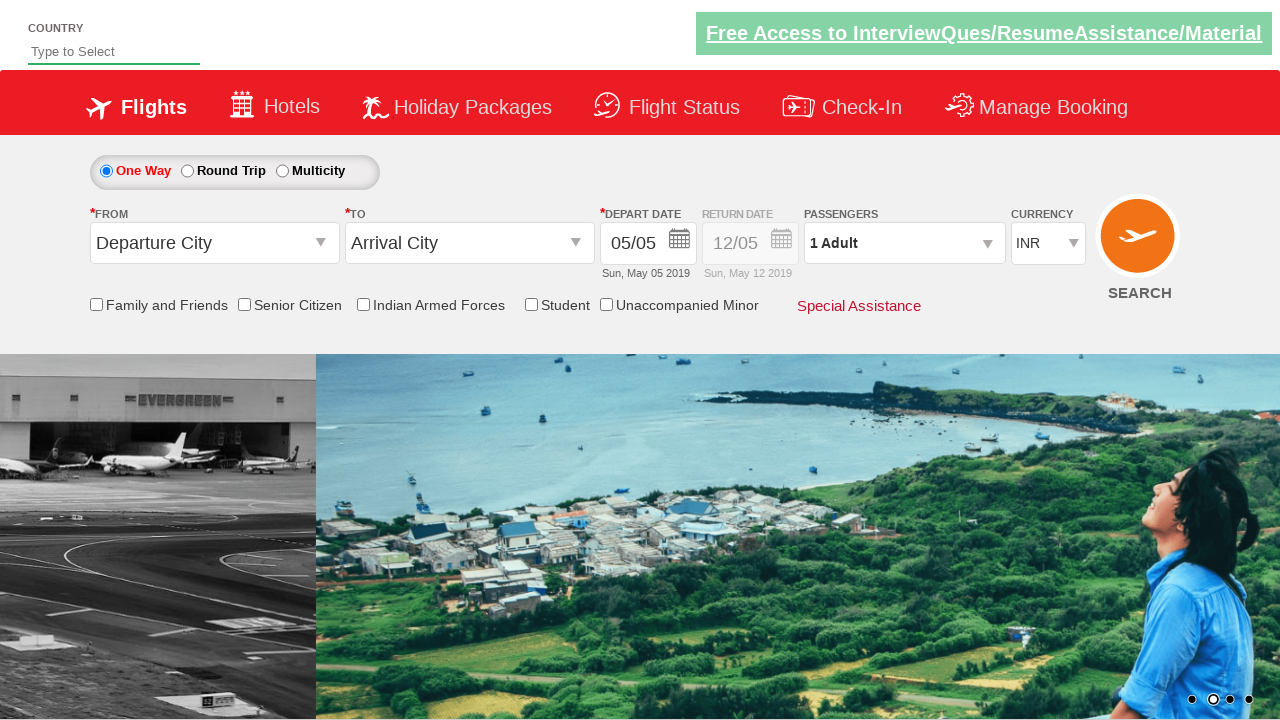

Located currency dropdown element
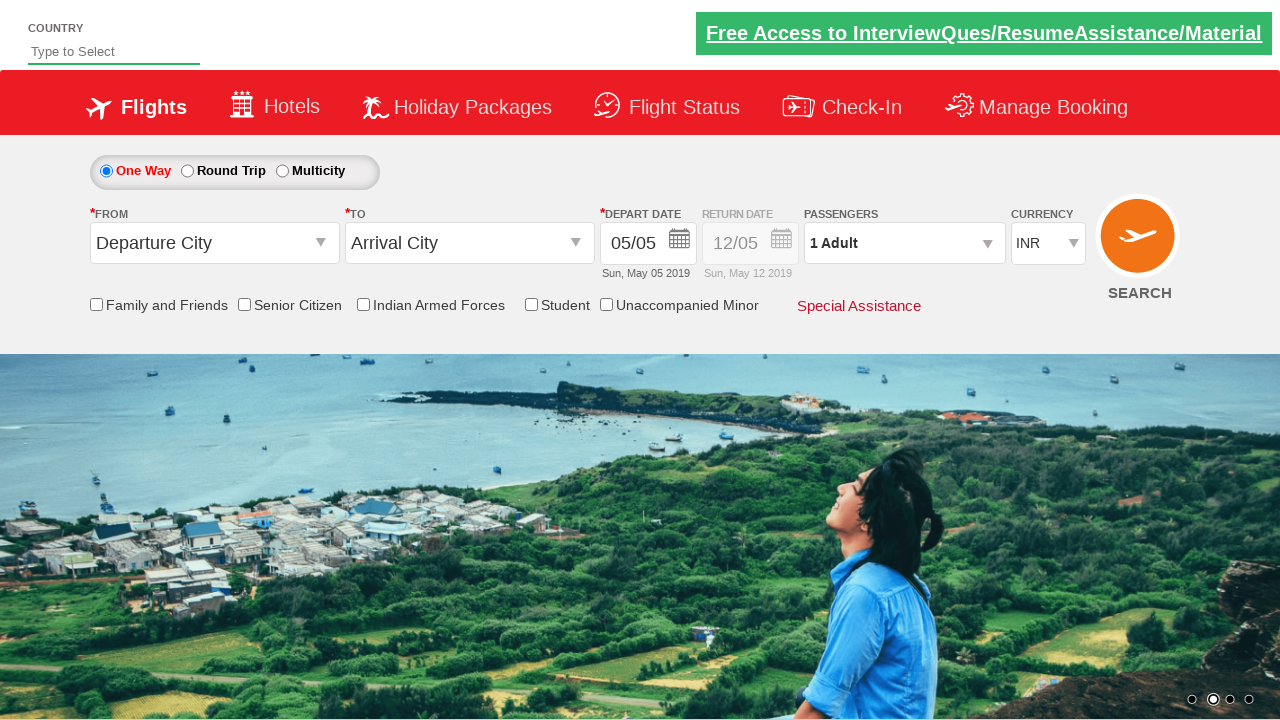

Selected dropdown option by index 2 (3rd option) on #ctl00_mainContent_DropDownListCurrency
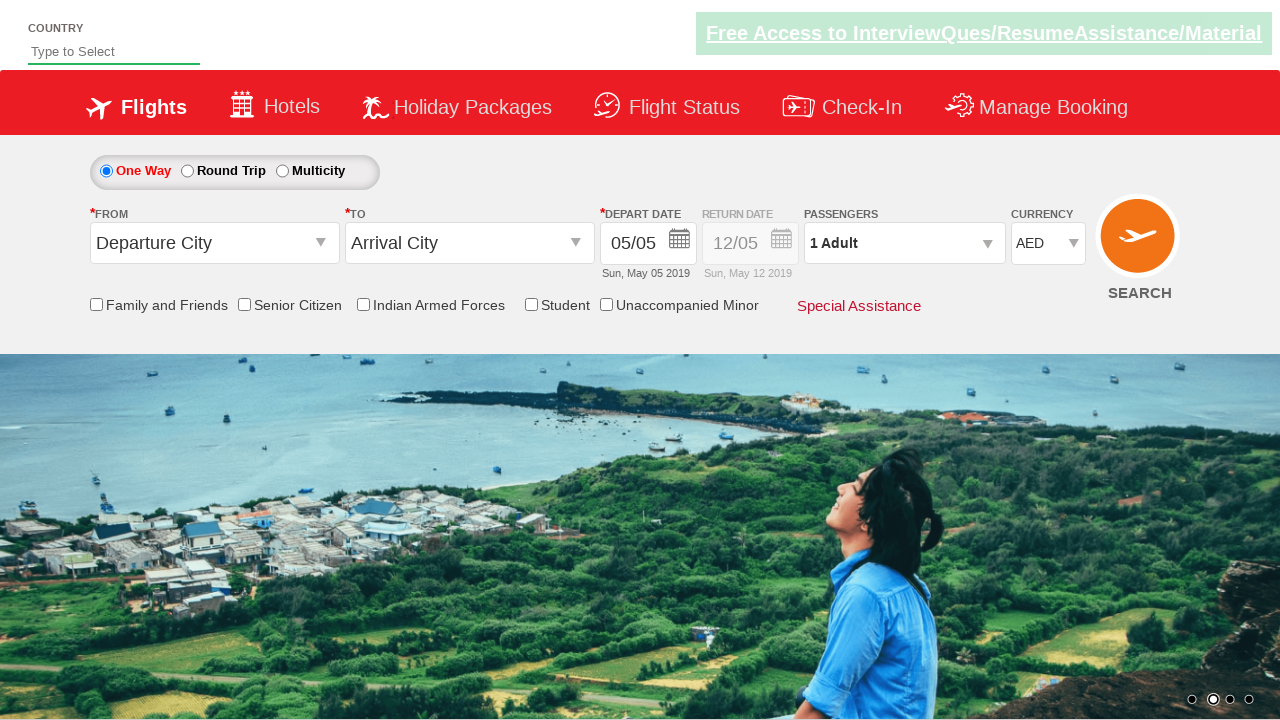

Selected dropdown option by visible text 'USD' on #ctl00_mainContent_DropDownListCurrency
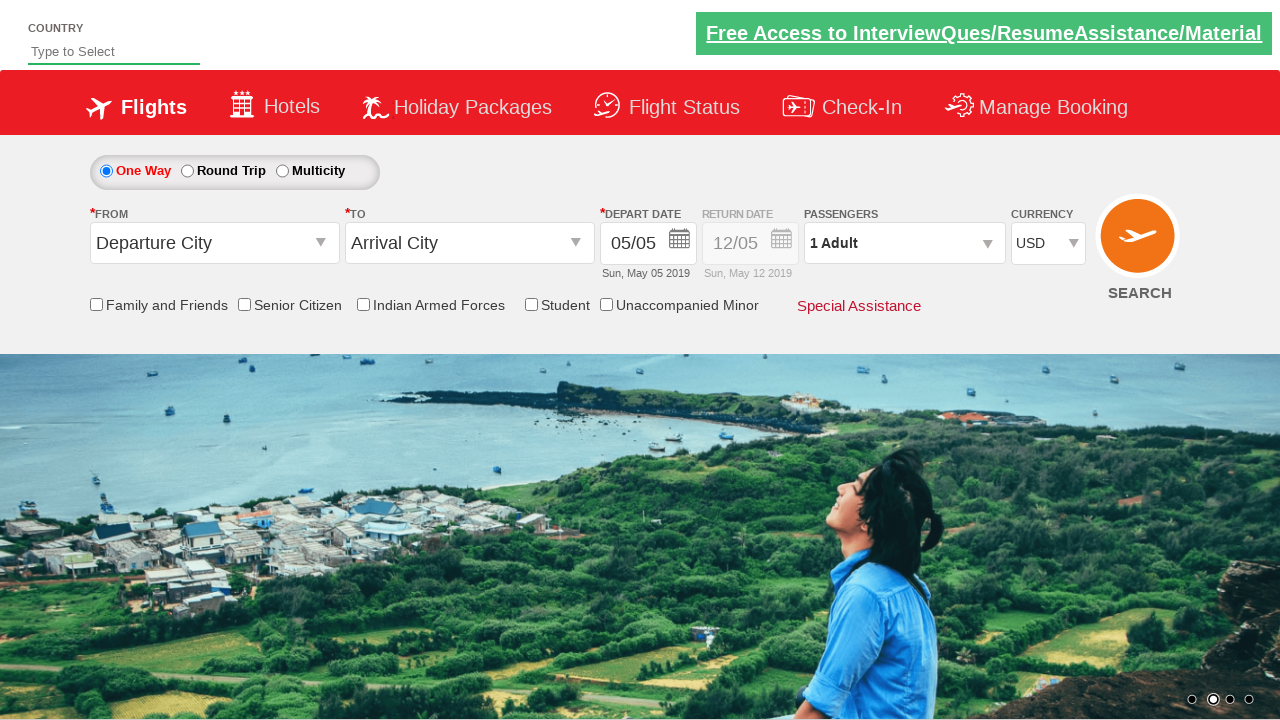

Selected dropdown option by value 'INR' on #ctl00_mainContent_DropDownListCurrency
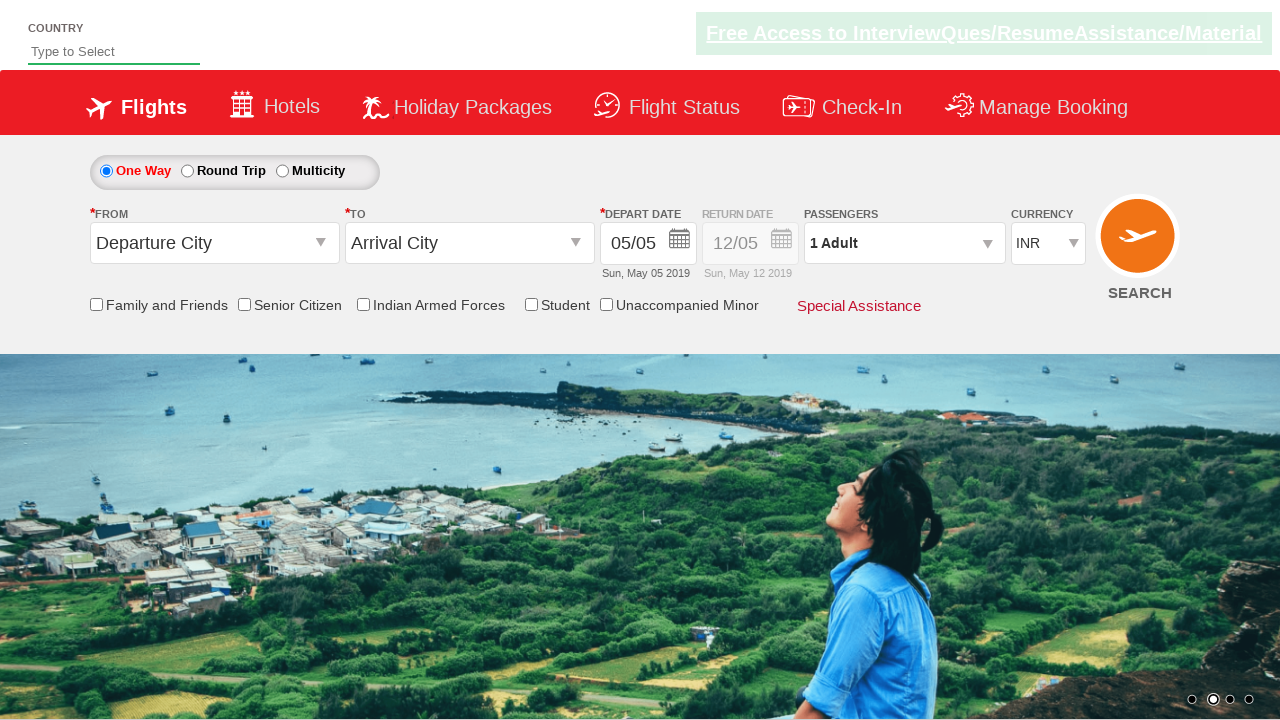

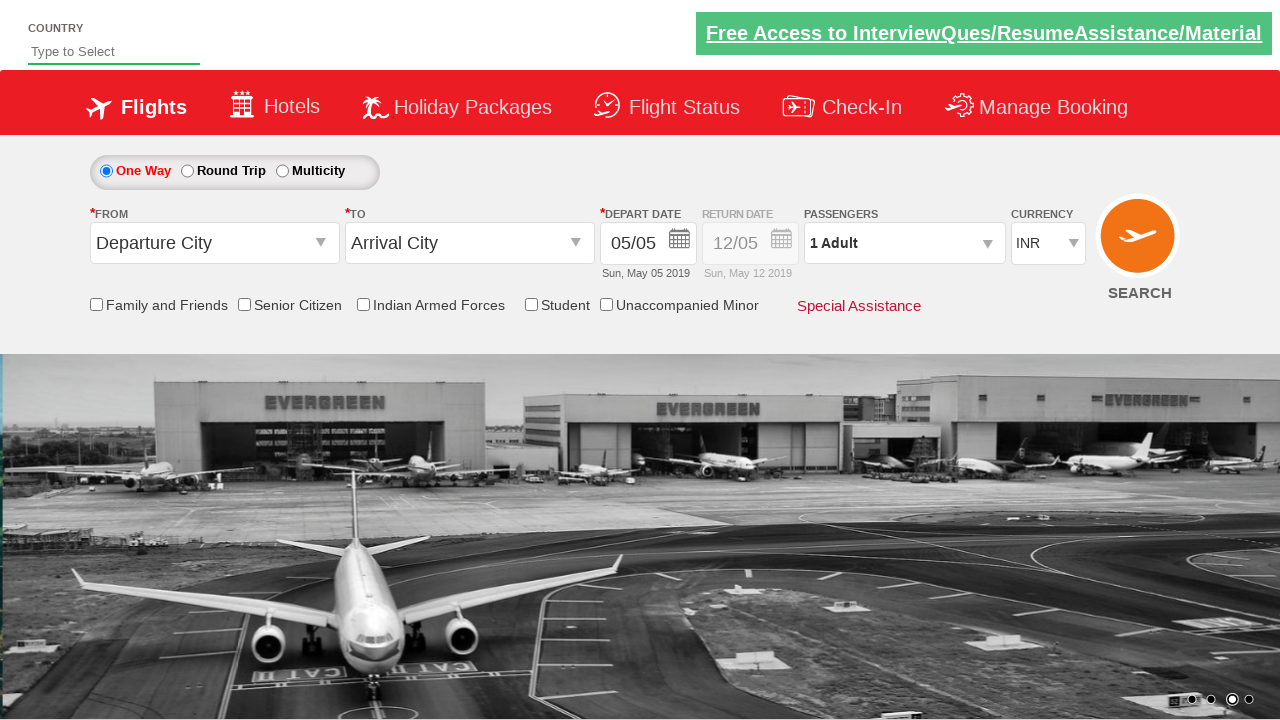